Tests that the cart subtotal updates correctly when a product is added

Starting URL: https://gabrielrowan.github.io/Finleys-Farm-Shop-FE/products.html

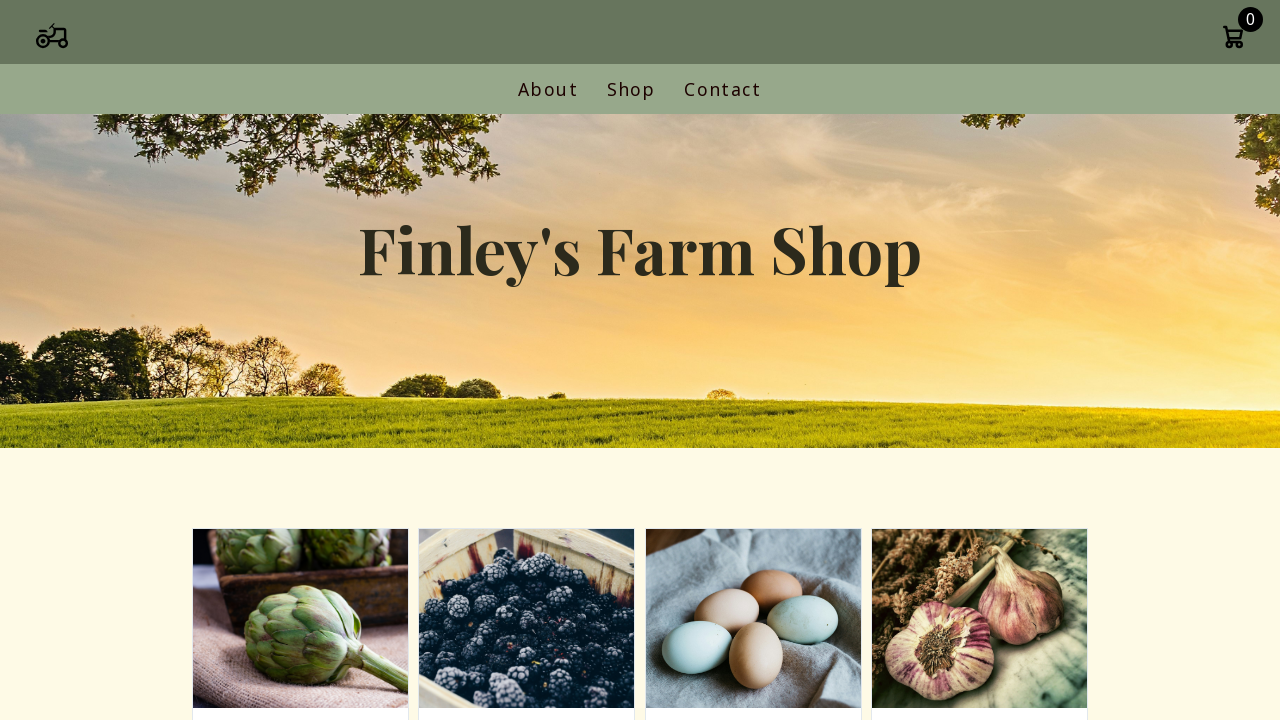

Navigated to products page
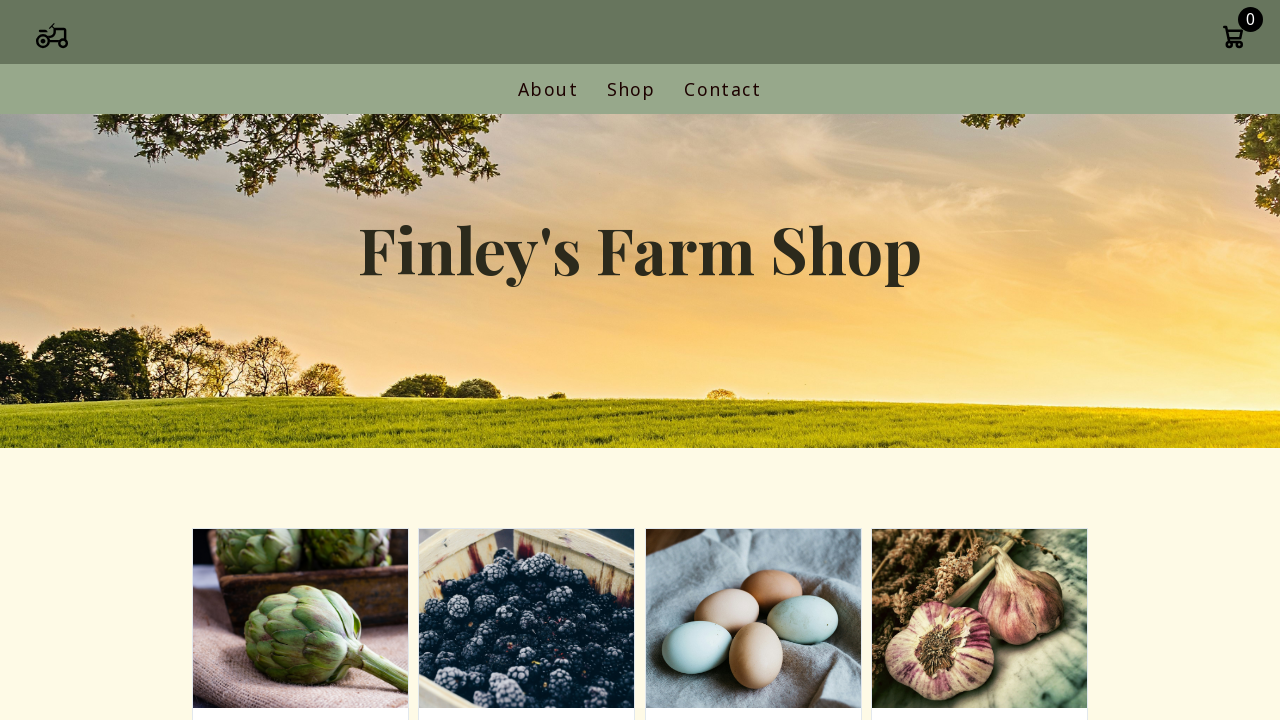

Located all shop items on the page
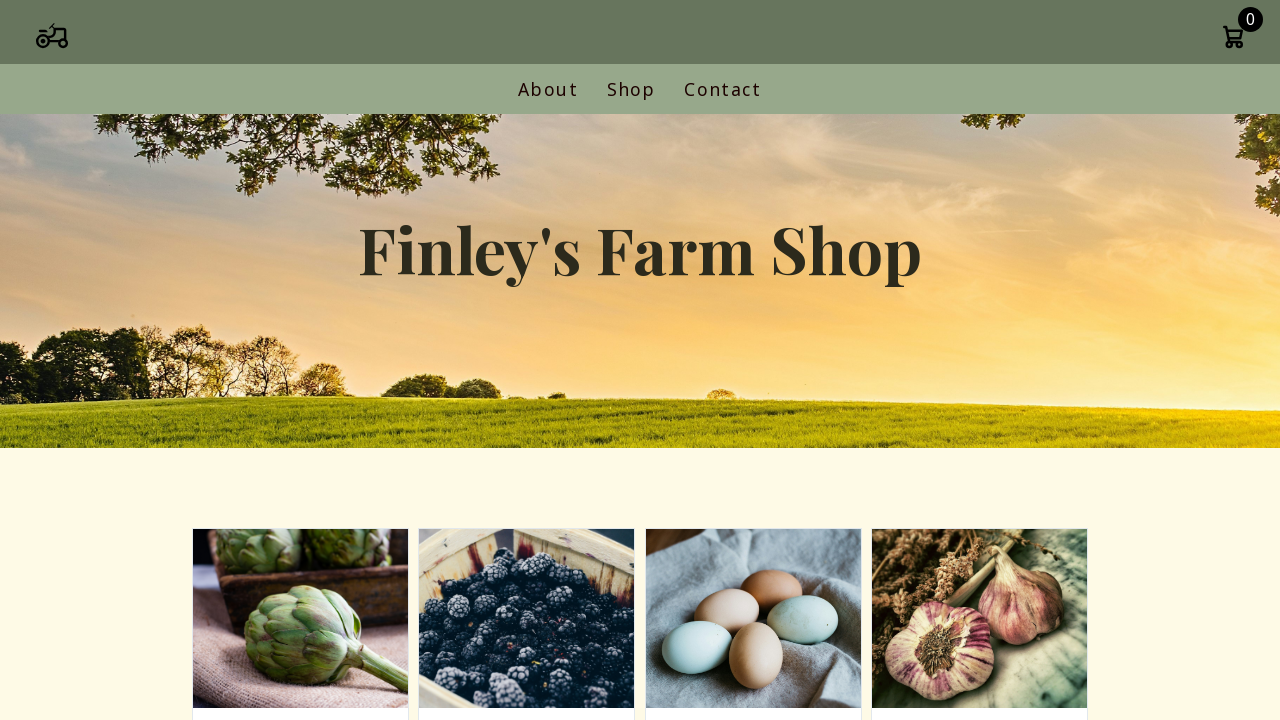

Selected random product at index 2
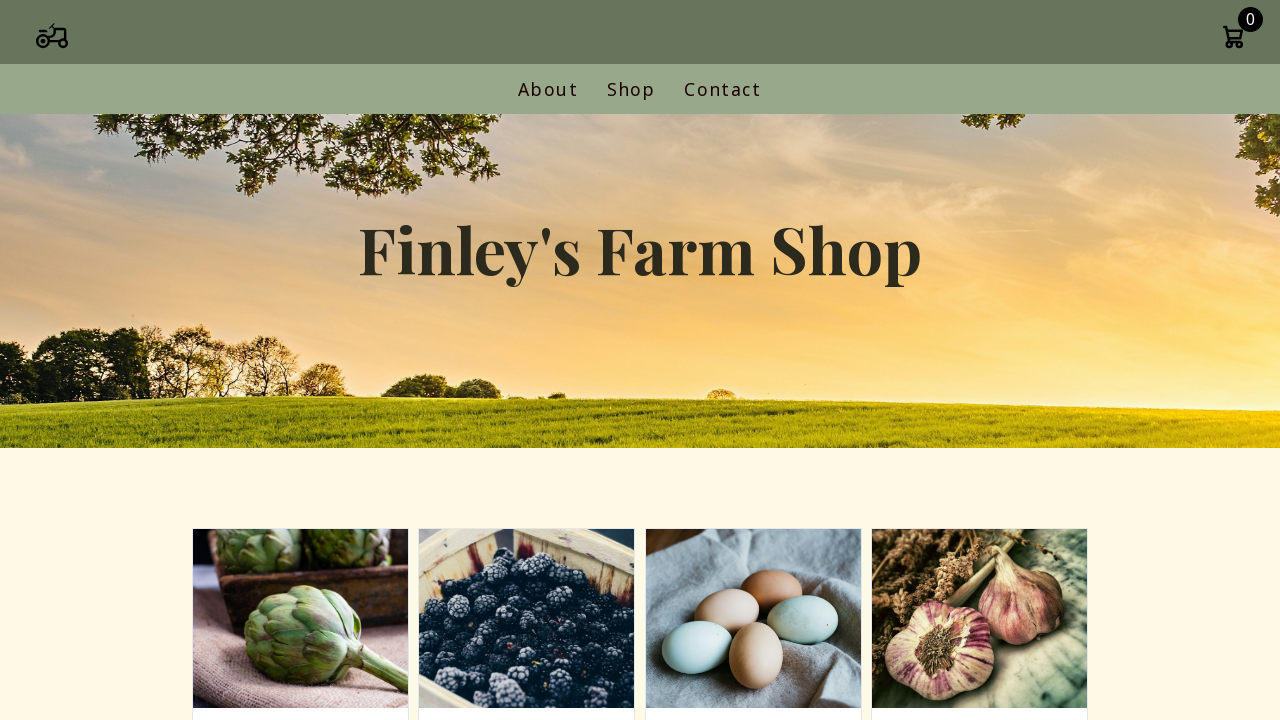

Extracted product price: £2.55
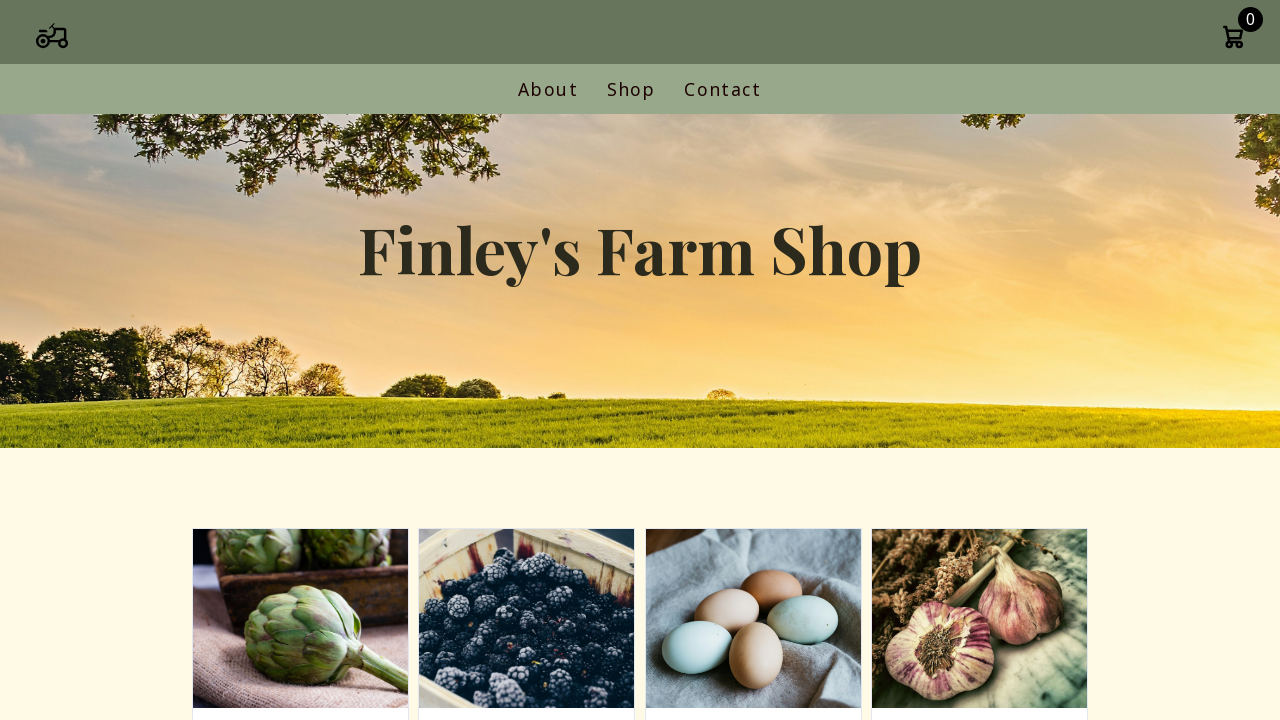

Clicked add to cart button for the selected product at (753, 361) on .shop-item >> nth=2 >> .add-to-cart
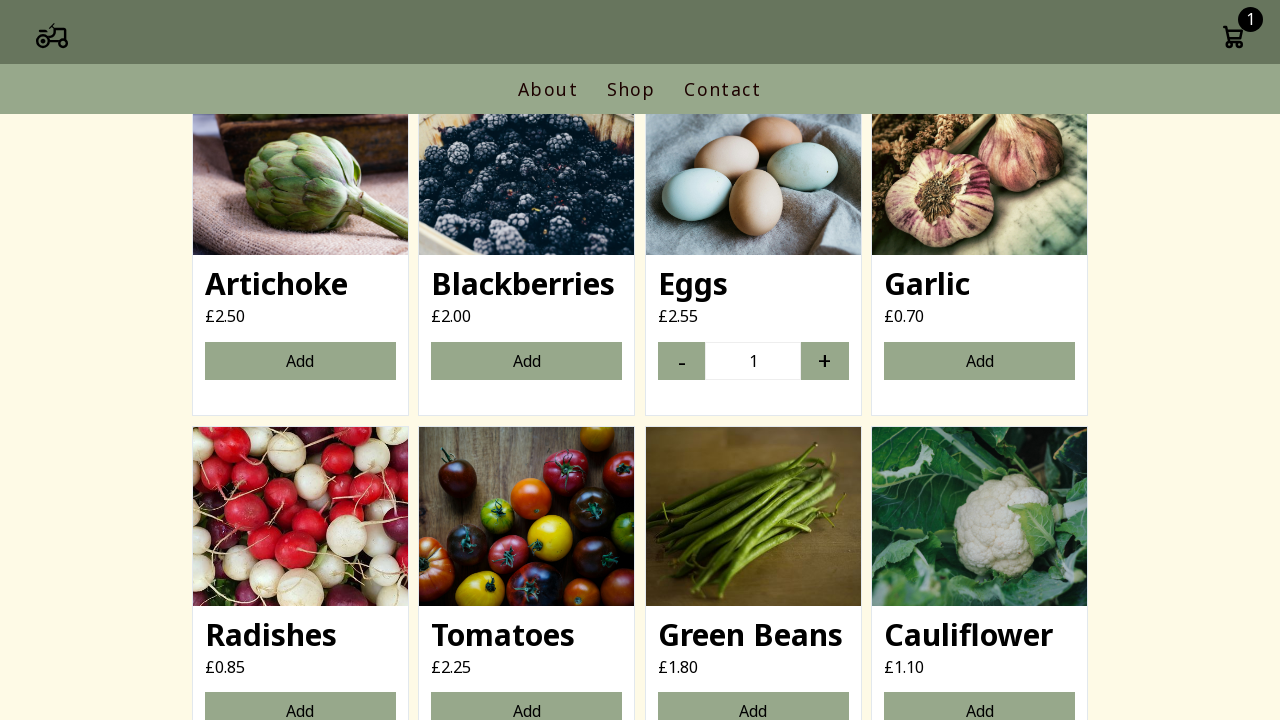

Clicked cart icon to open cart at (1233, 39) on .cart-icon-container
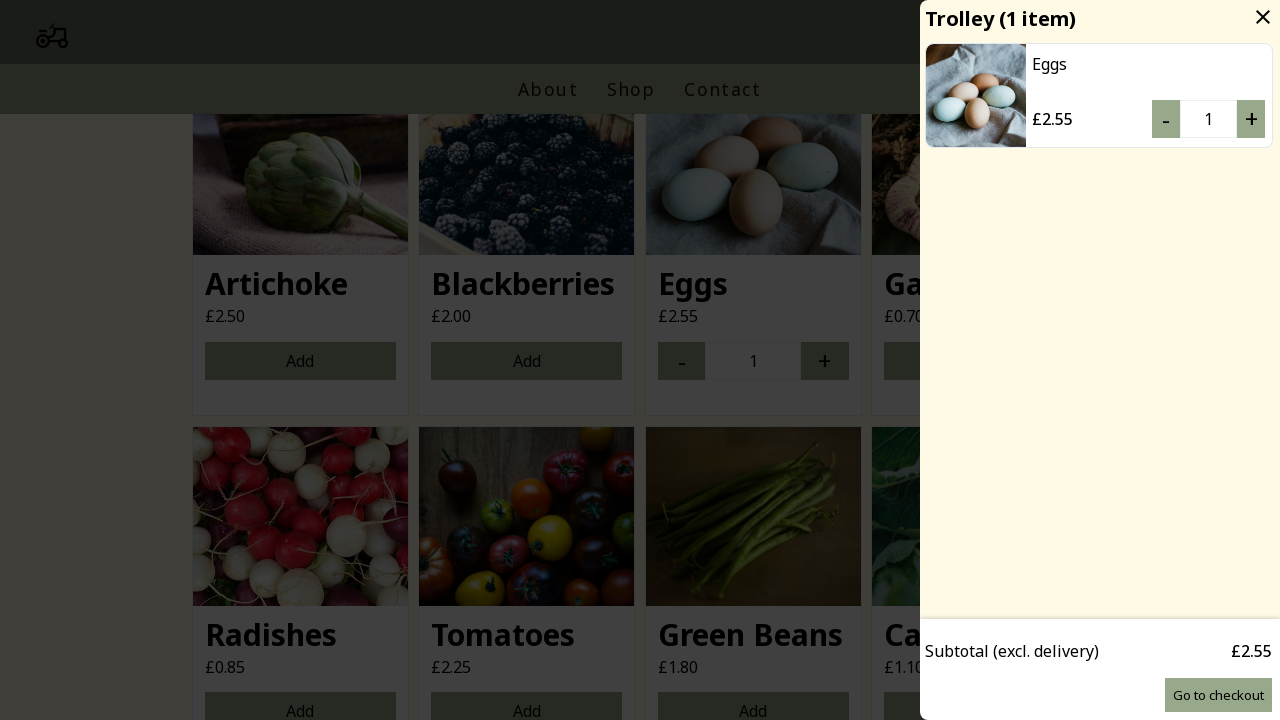

Cart subtotal element is now visible
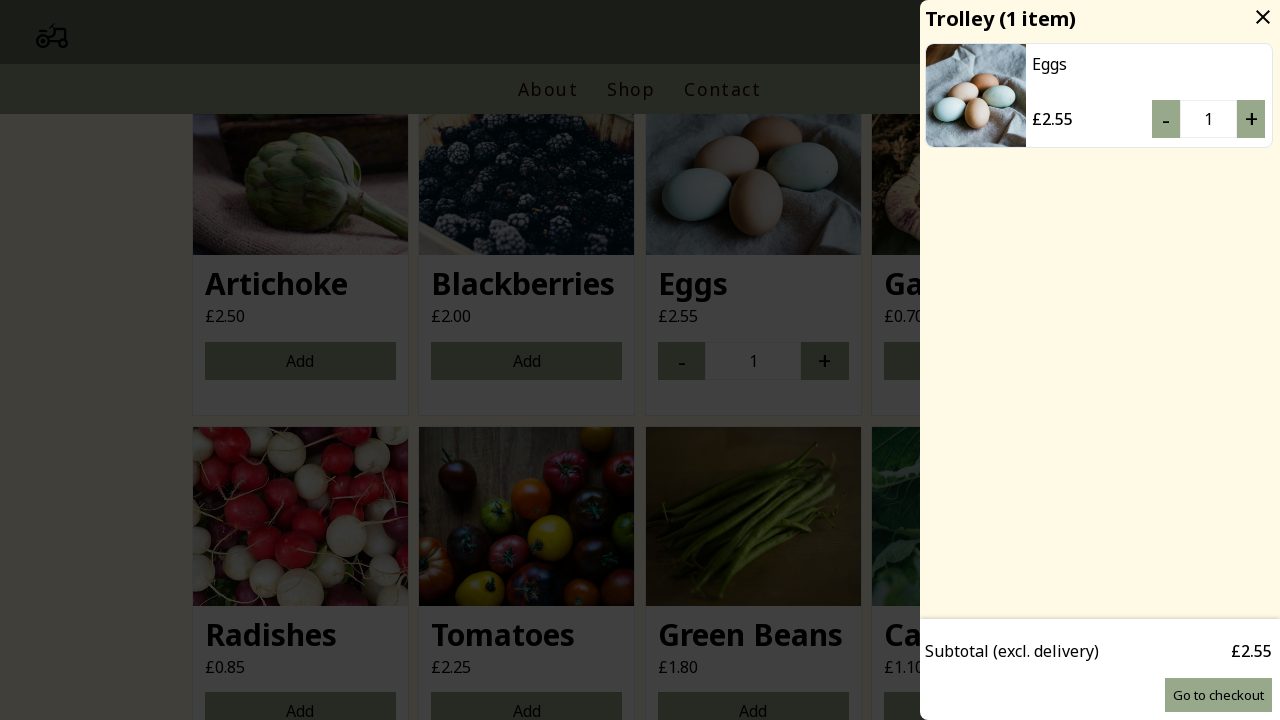

Extracted cart subtotal: £2.55
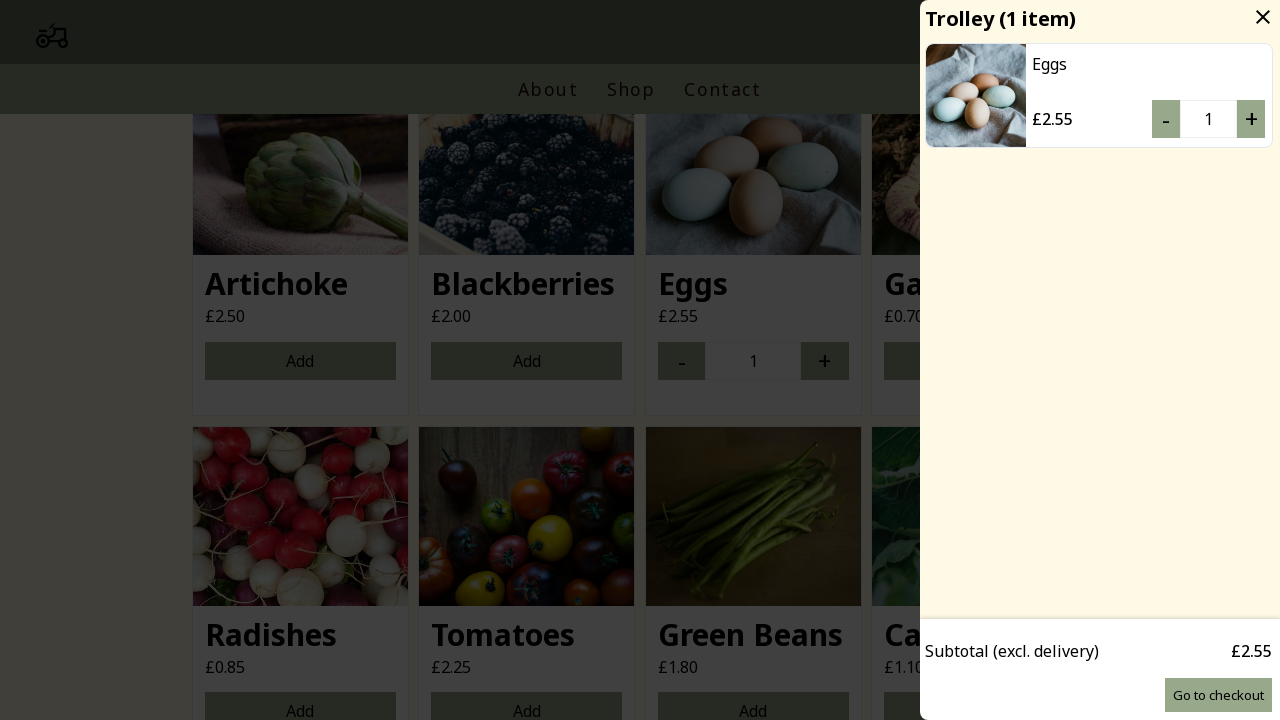

Assertion passed: product price (£2.55) matches cart subtotal (£2.55)
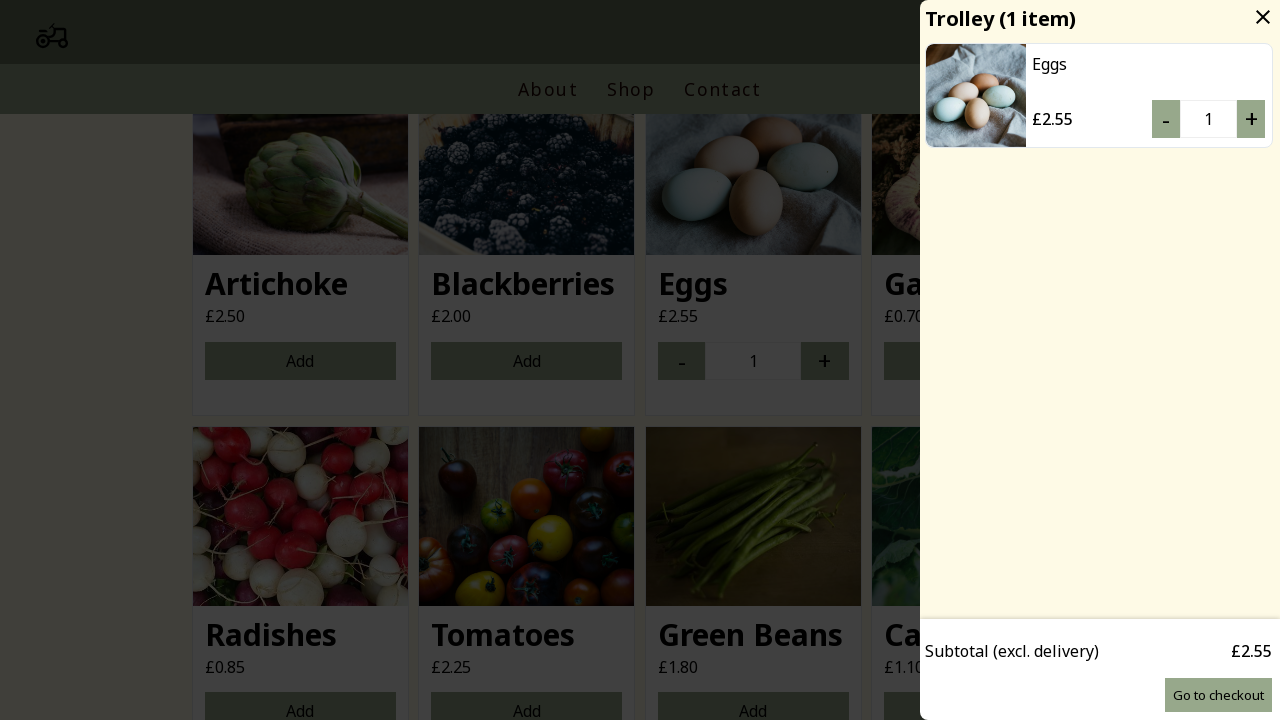

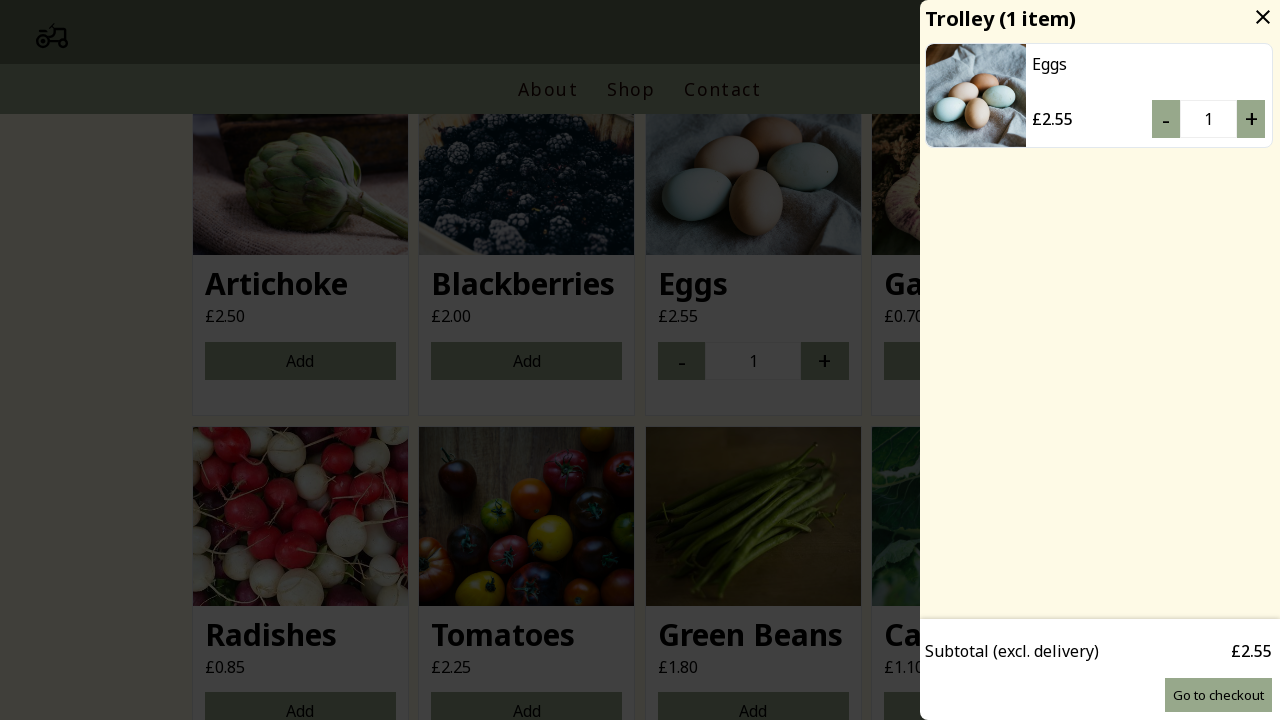